Solves a mathematical captcha by calculating a formula based on a value from the page, then fills the answer and submits the form with checkbox and radio button selections

Starting URL: http://suninjuly.github.io/math.html

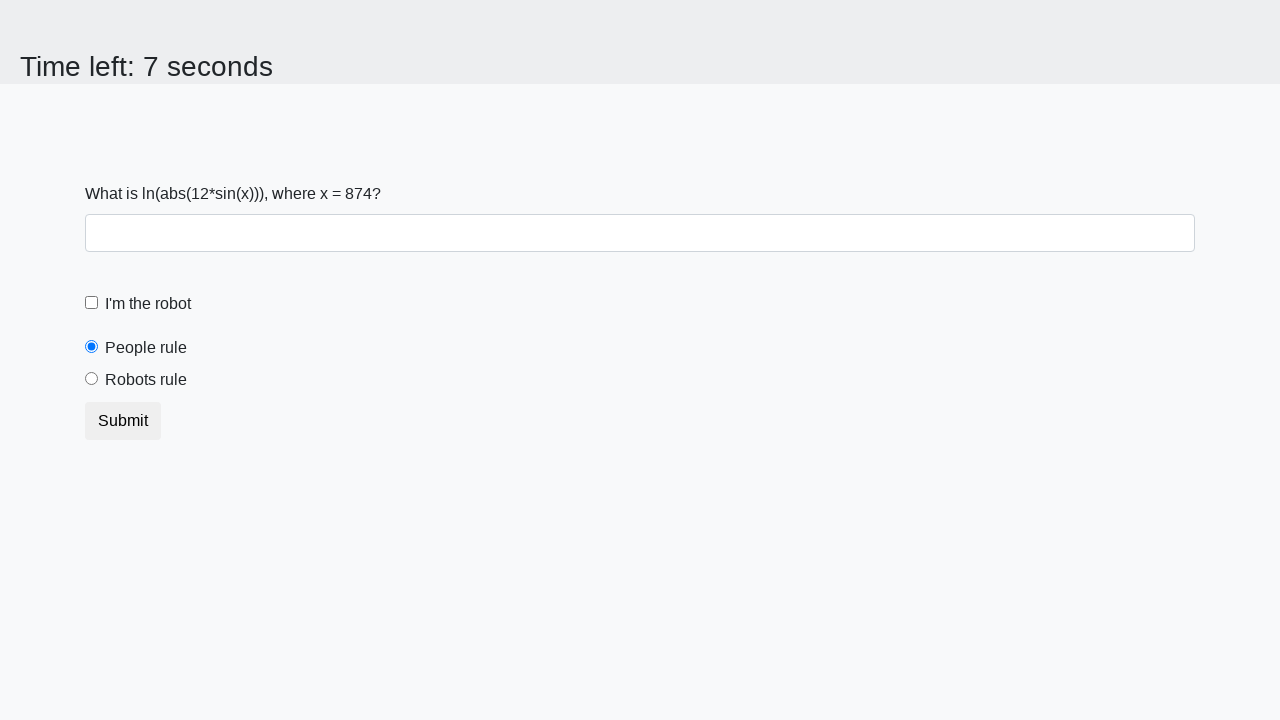

Retrieved input value from the page
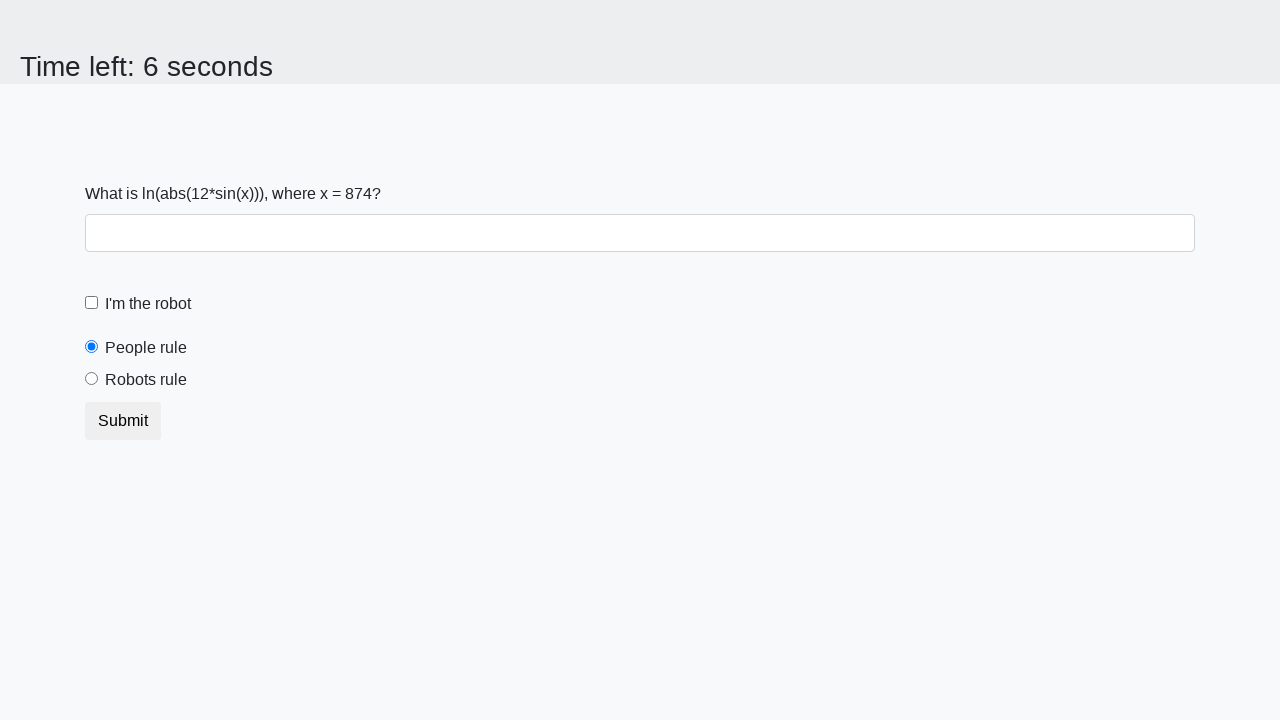

Calculated mathematical captcha answer using formula: log(abs(12*sin(input_value)))
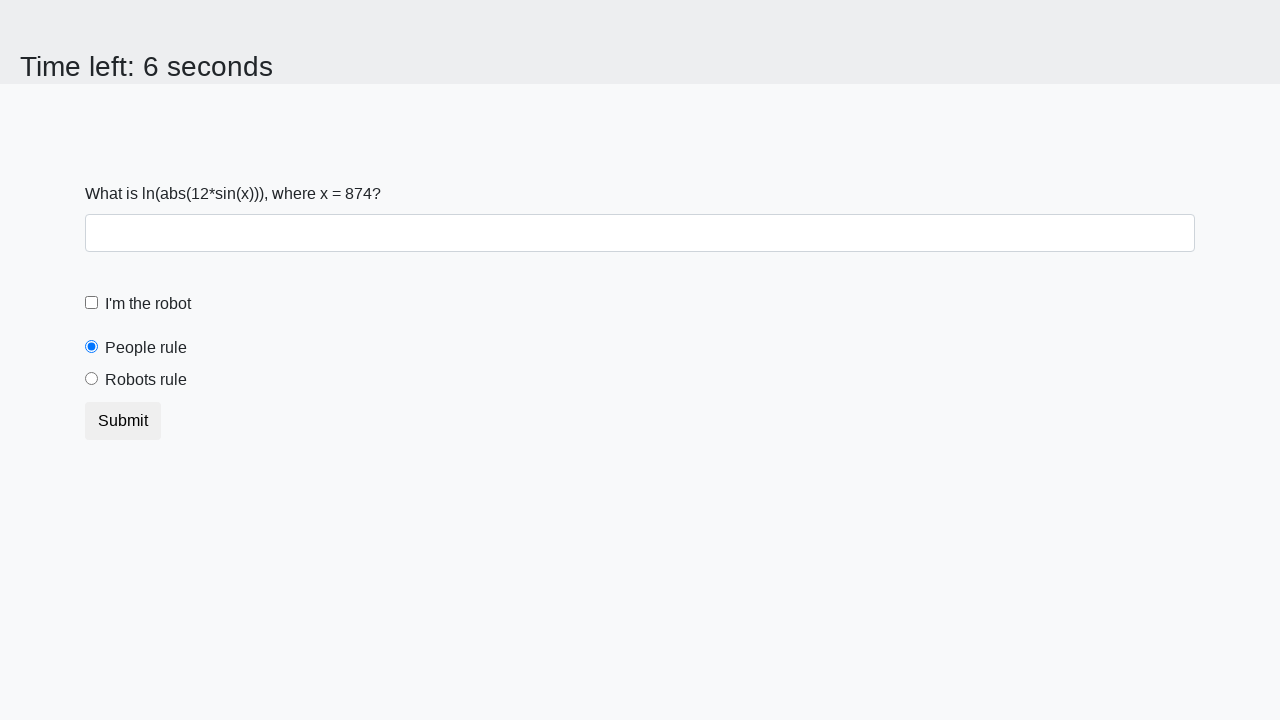

Filled answer field with calculated result on #answer
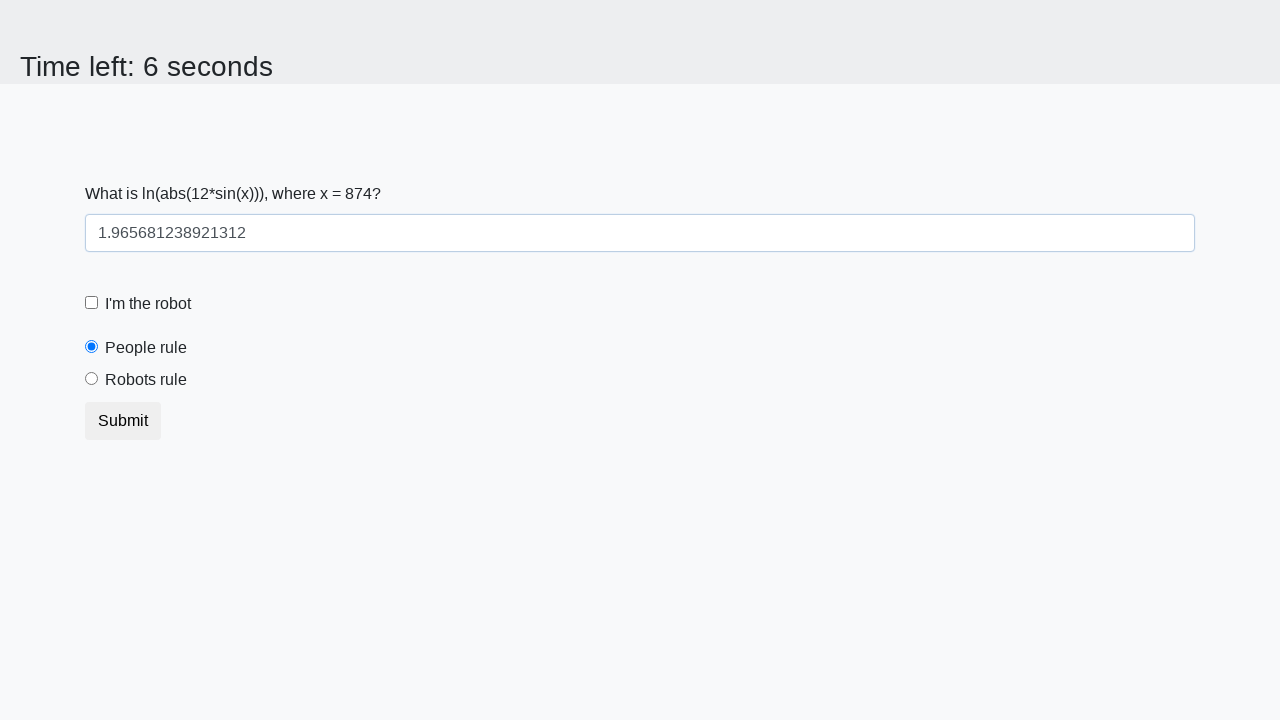

Clicked robot checkbox at (92, 303) on #robotCheckbox
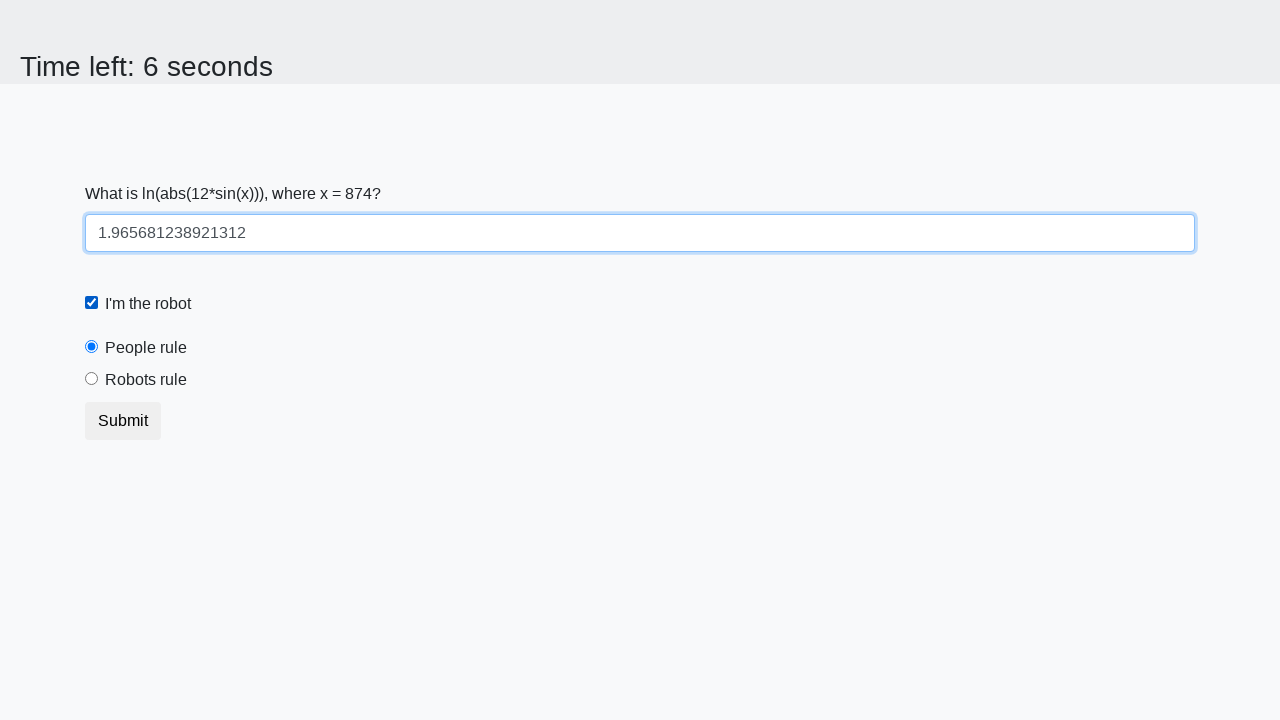

Selected 'robots rule' radio button at (92, 379) on #robotsRule
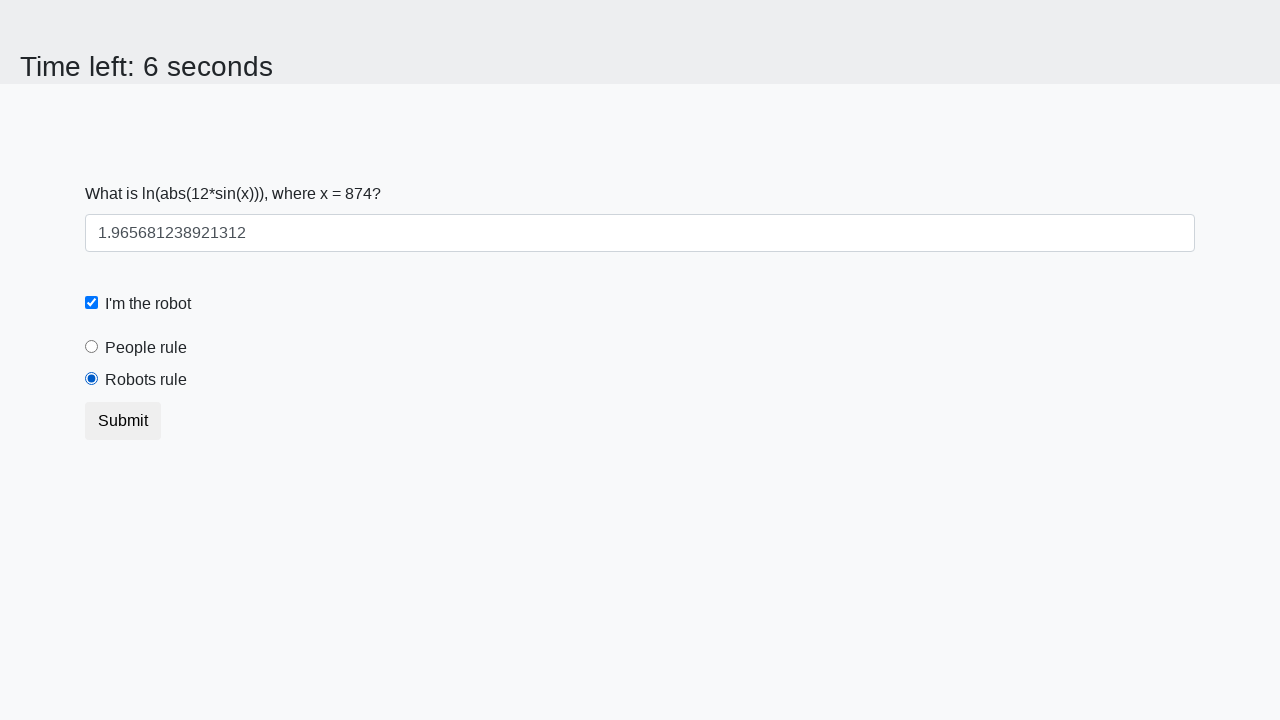

Clicked submit button to submit the form at (123, 421) on [type="submit"]
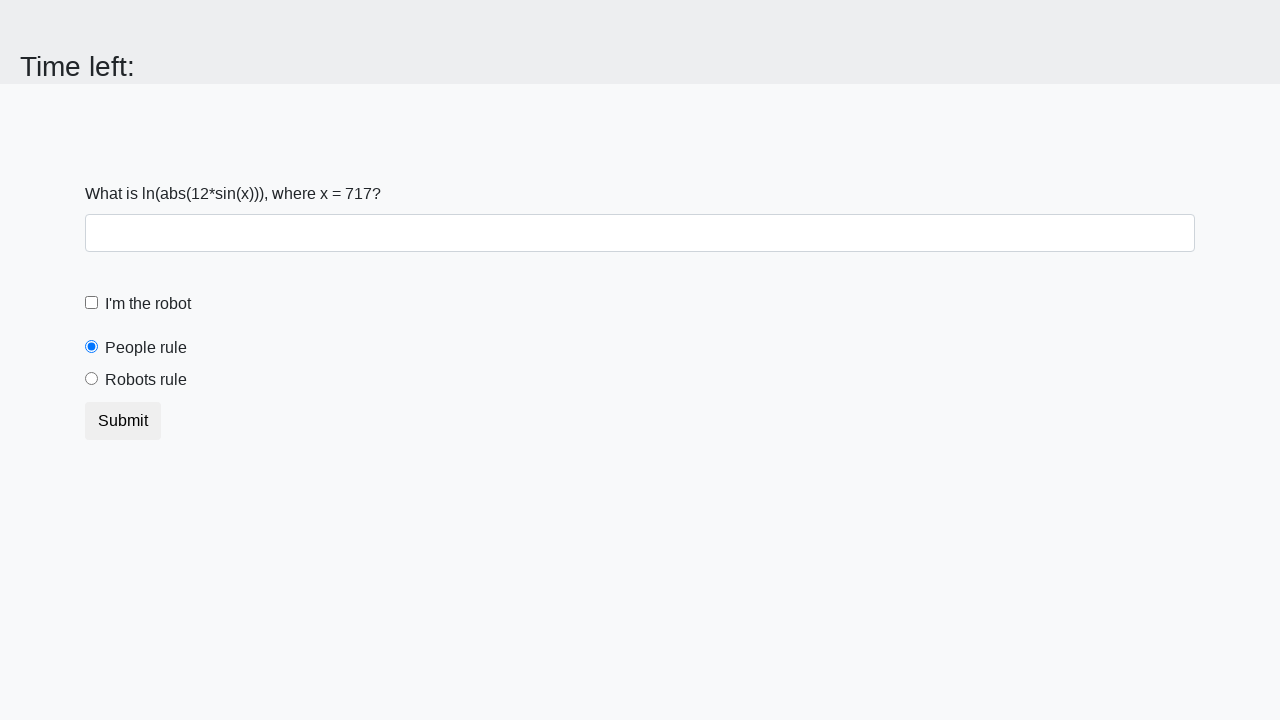

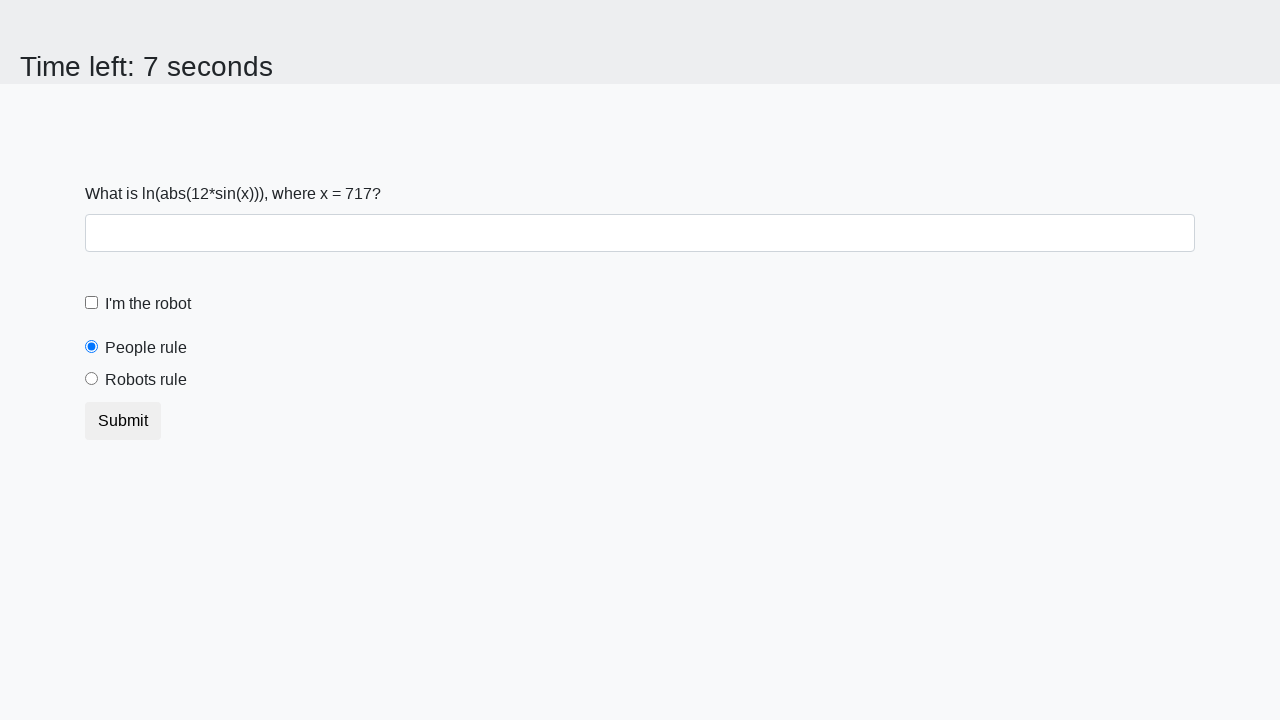